Navigates to the broken links demo page and finds all anchor links on the page, verifying they are present

Starting URL: https://demoqa.com/broken

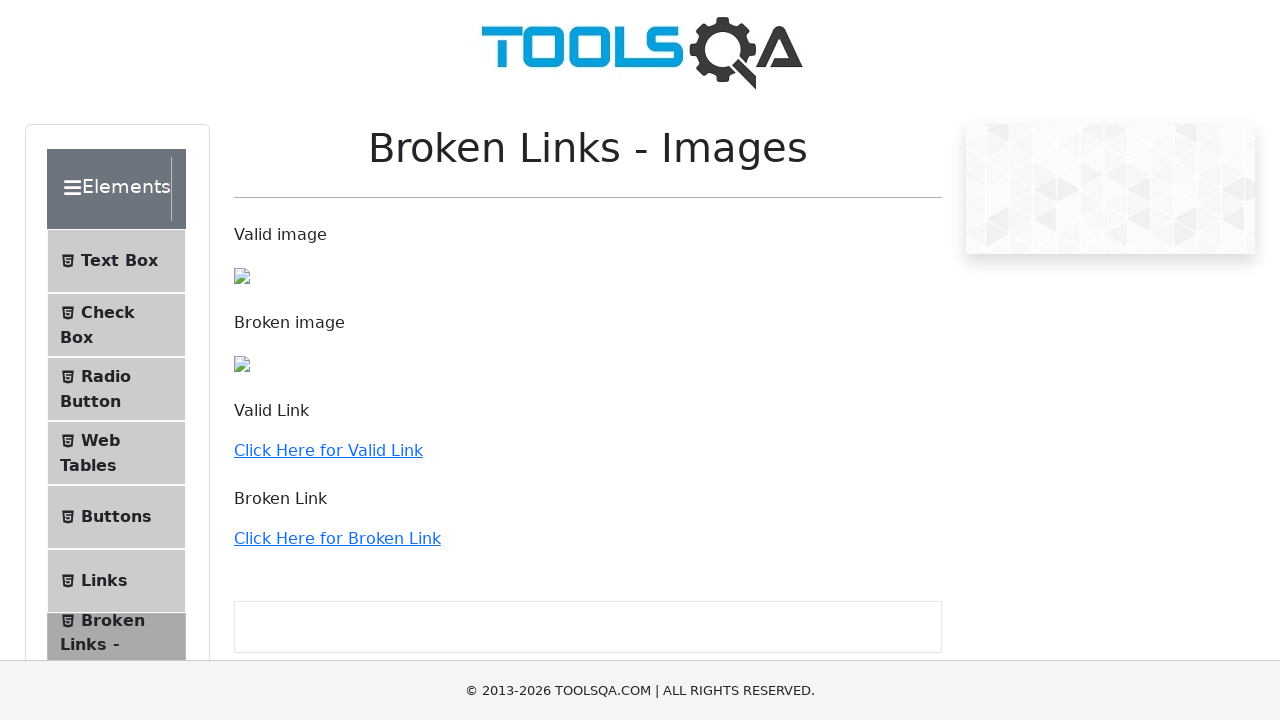

Navigated to broken links demo page
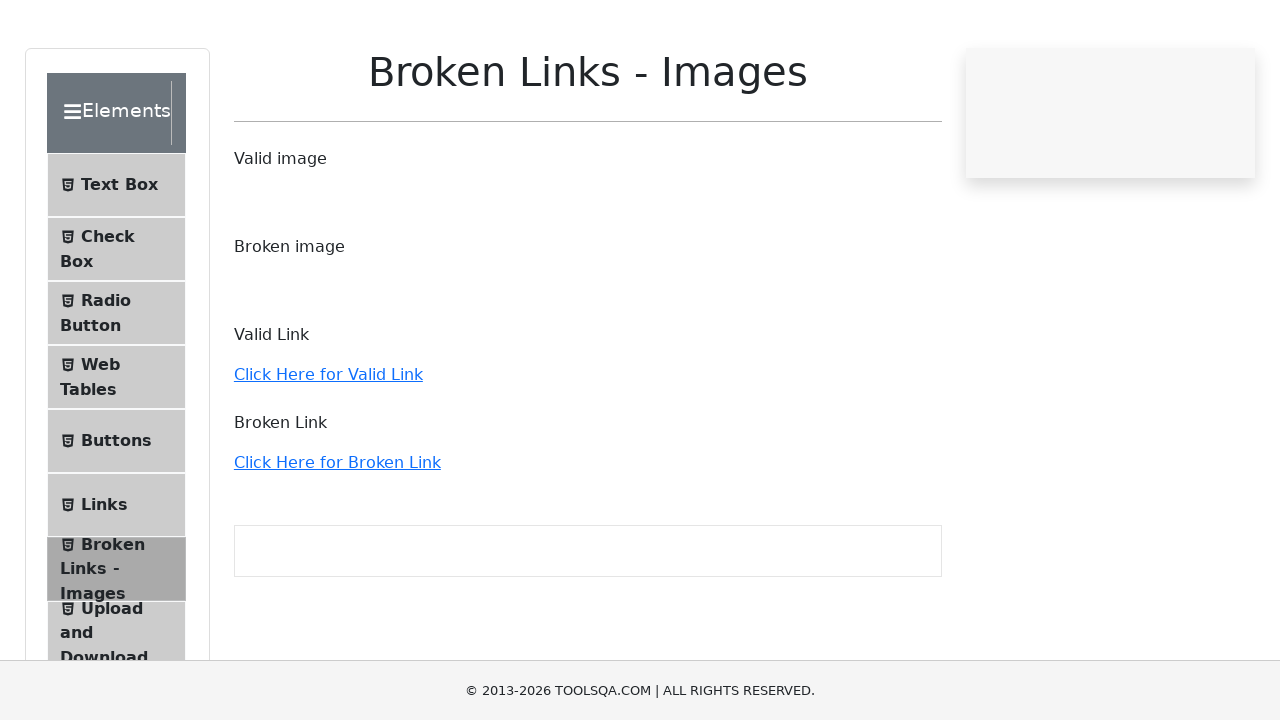

Waited for anchor links to be present on the page
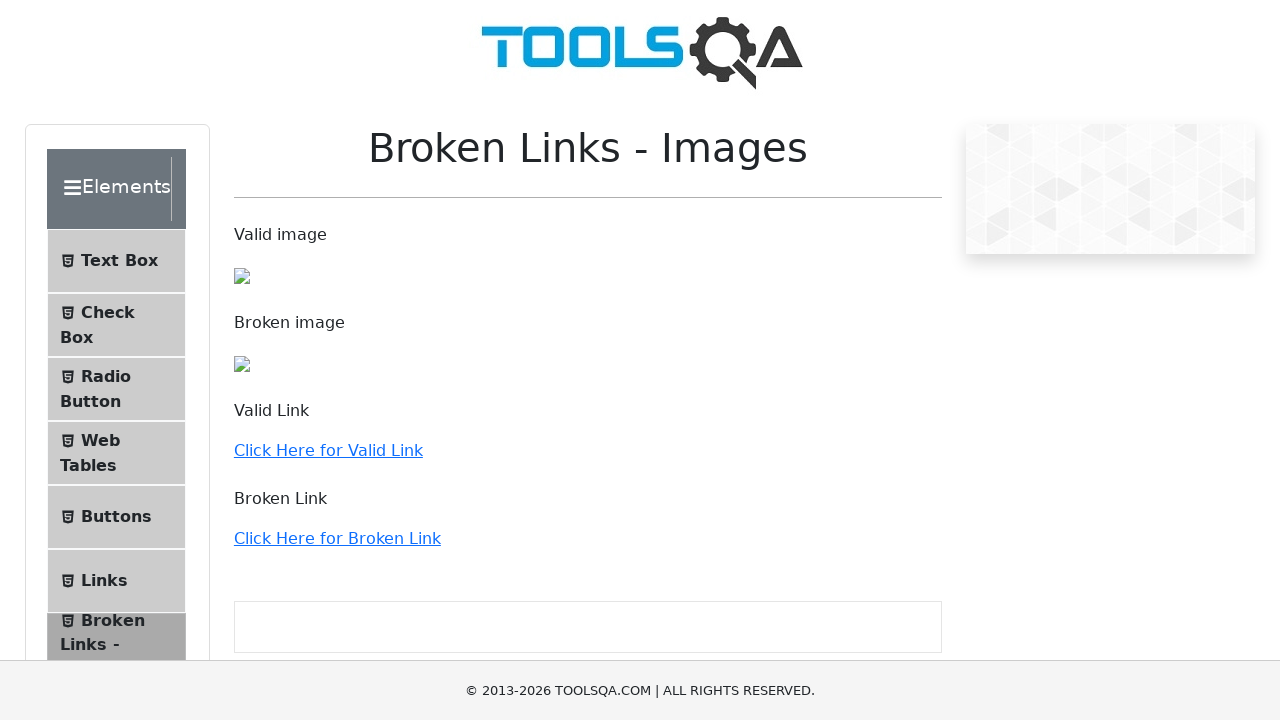

Found all anchor links on the page - total count: 36
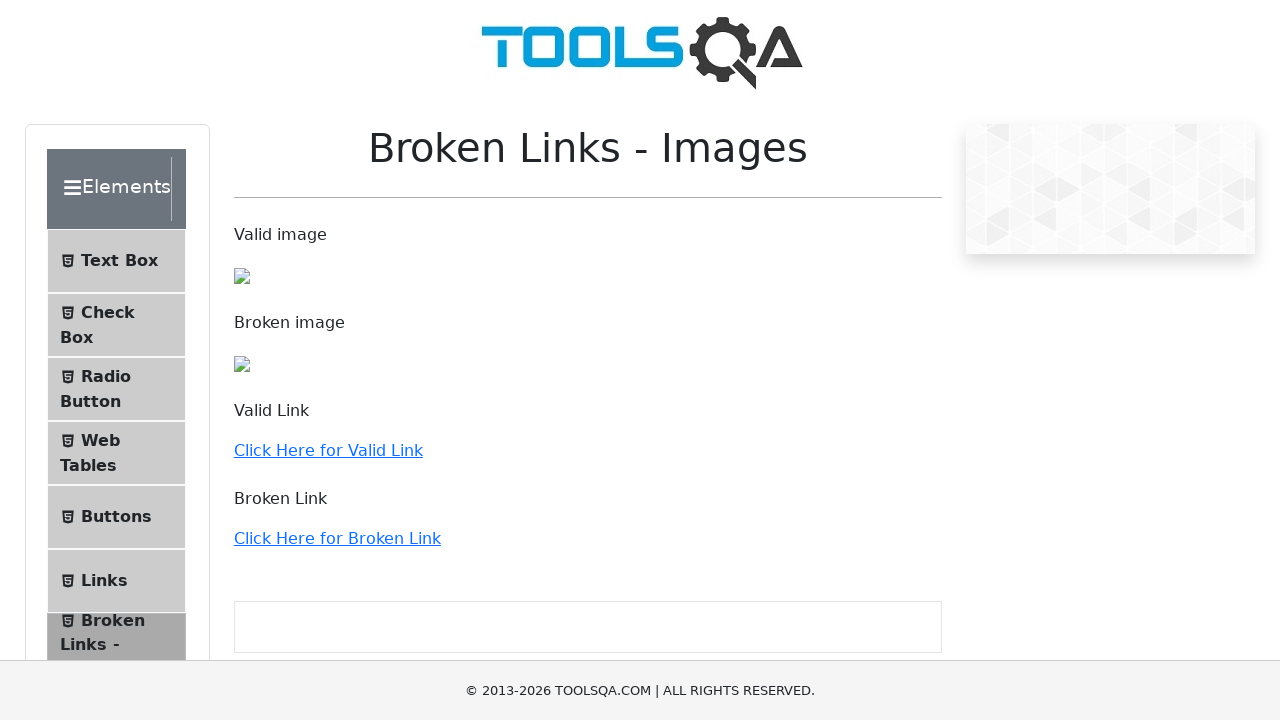

Verified that links are present on the page
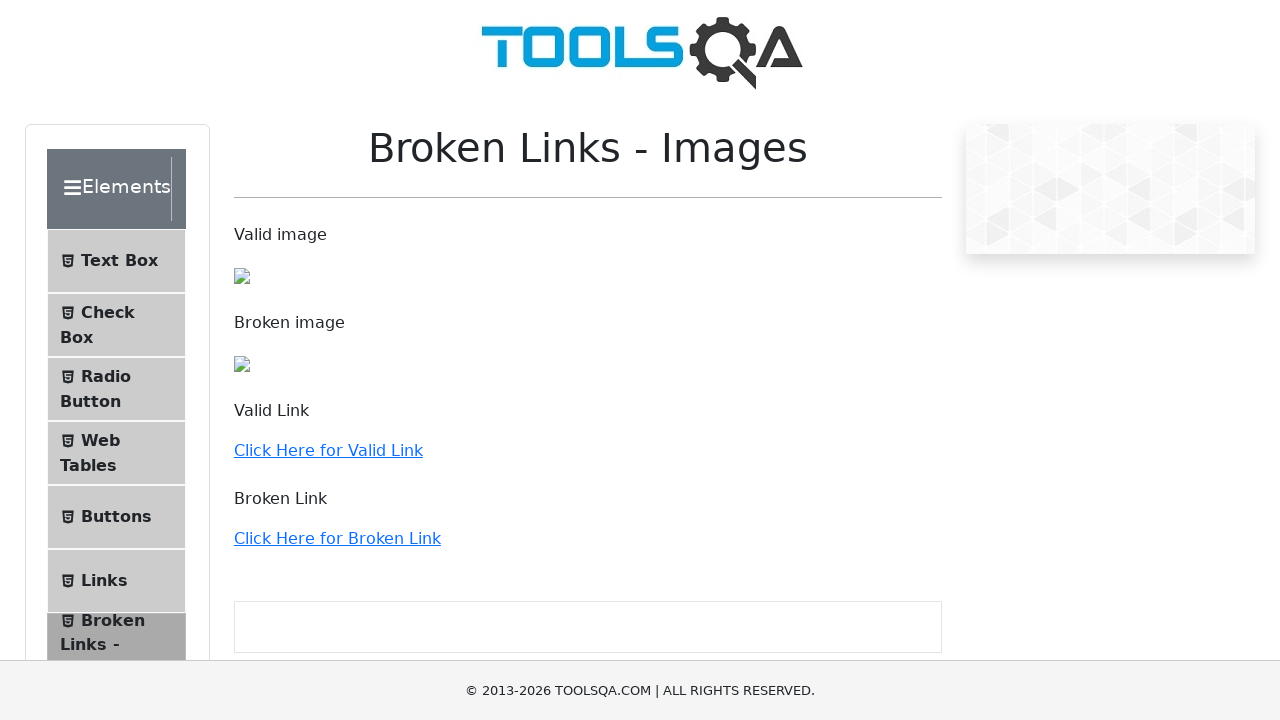

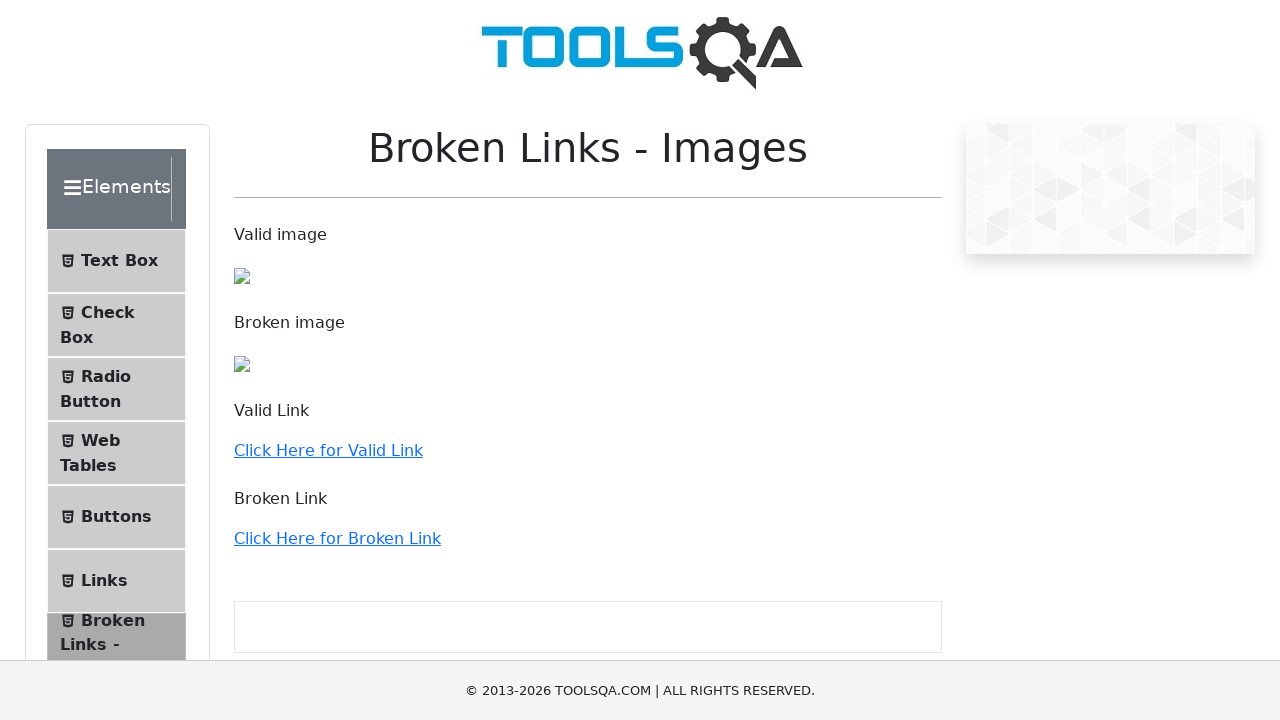